Tests dynamic element creation by clicking Add button multiple times to create new elements

Starting URL: http://the-internet.herokuapp.com/add_remove_elements/

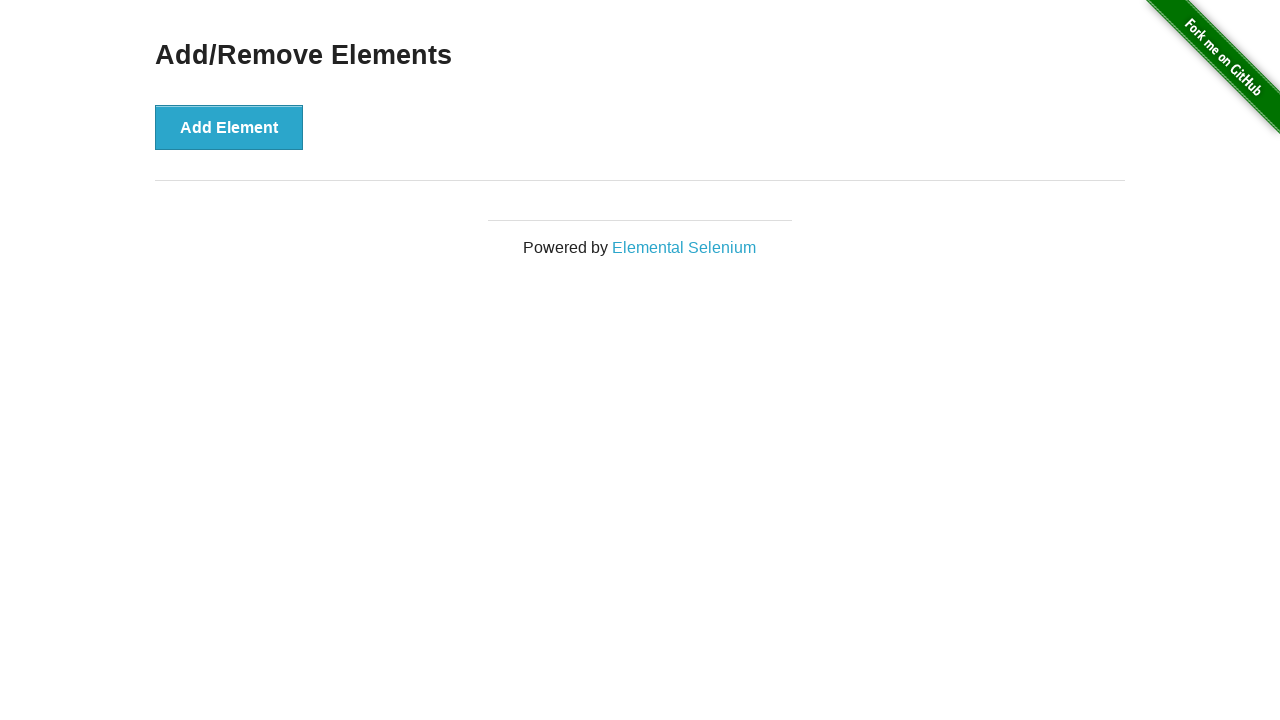

Clicked Add Element button (iteration 1/10) at (229, 127) on xpath=/html/body/div[2]/div/div/button
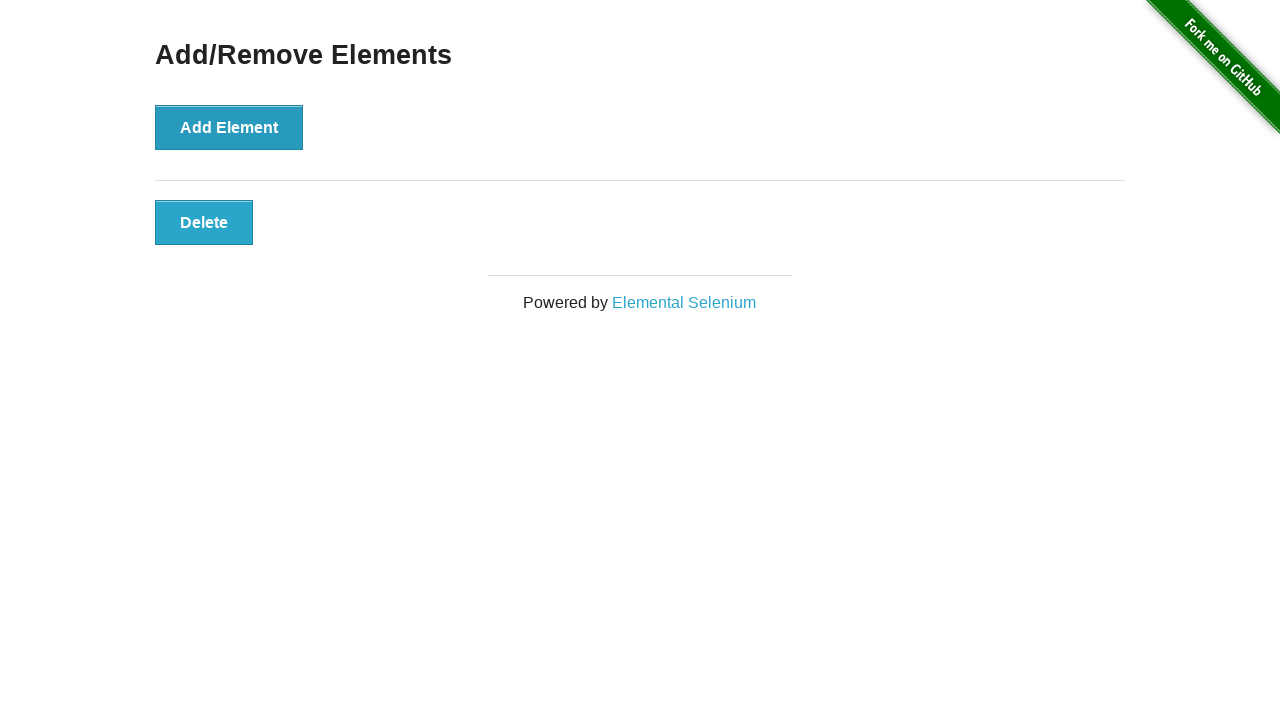

Clicked Add Element button (iteration 2/10) at (229, 127) on xpath=/html/body/div[2]/div/div/button
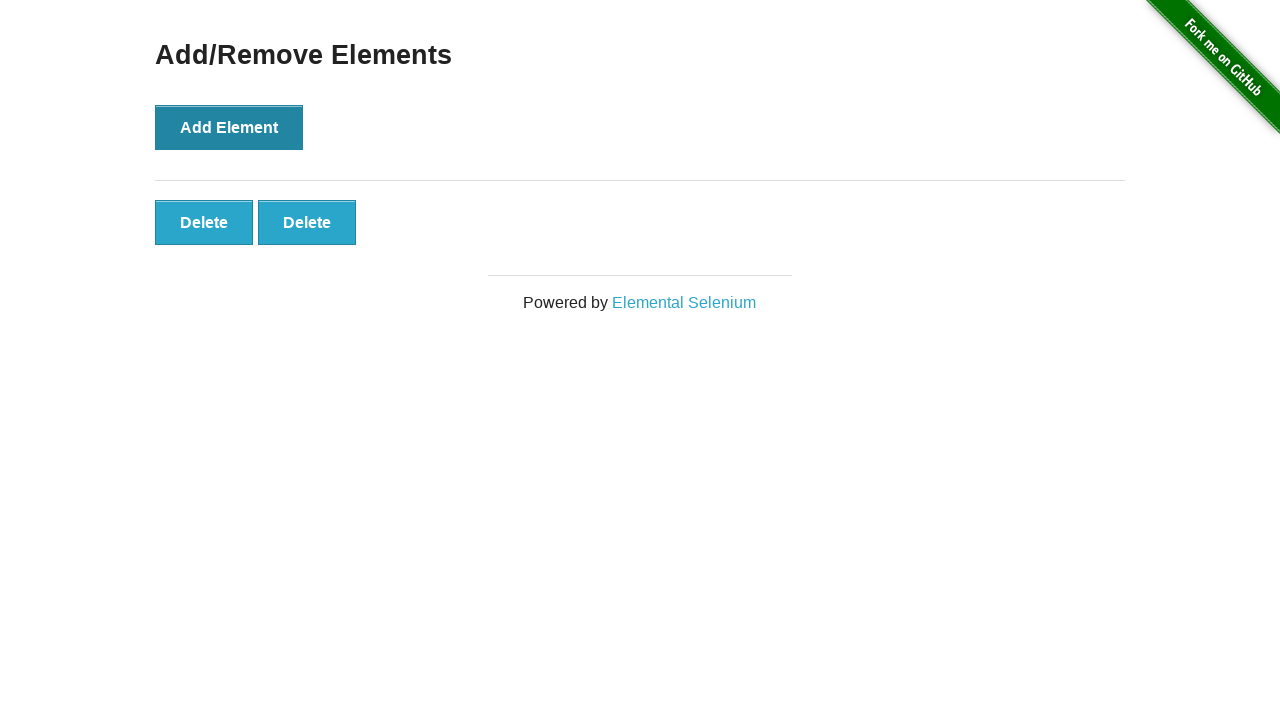

Clicked Add Element button (iteration 3/10) at (229, 127) on xpath=/html/body/div[2]/div/div/button
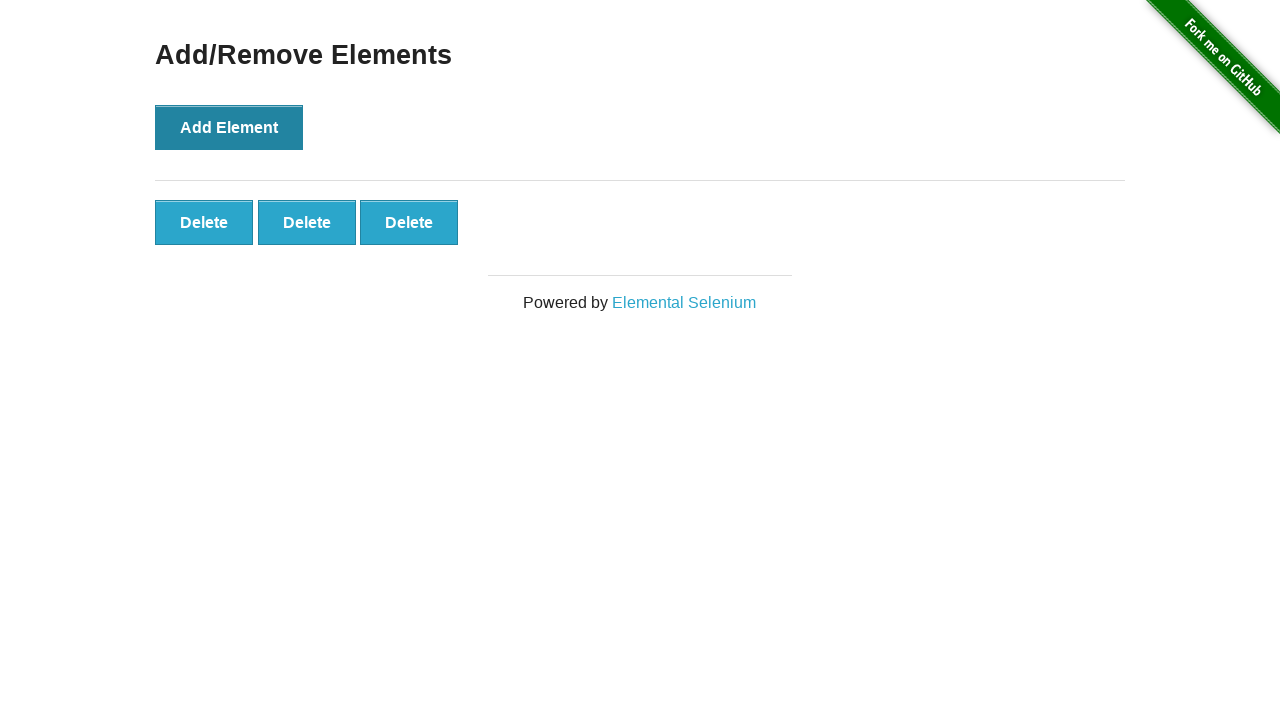

Clicked Add Element button (iteration 4/10) at (229, 127) on xpath=/html/body/div[2]/div/div/button
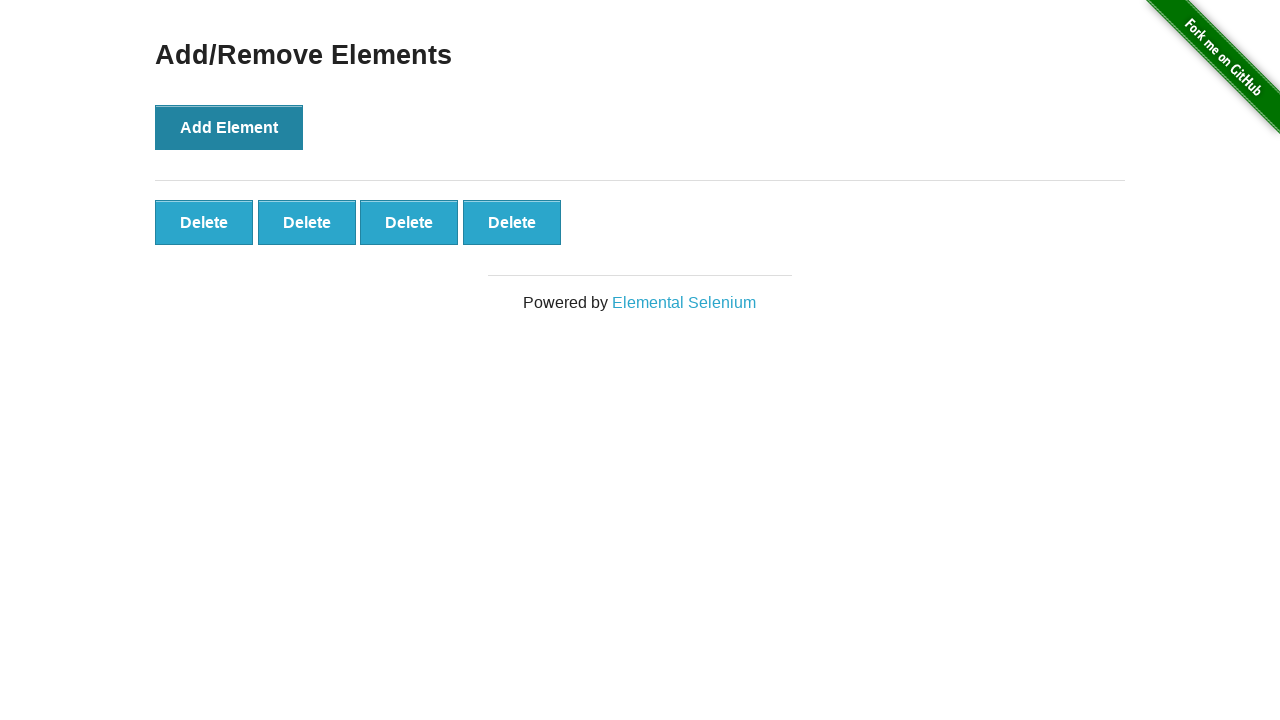

Clicked Add Element button (iteration 5/10) at (229, 127) on xpath=/html/body/div[2]/div/div/button
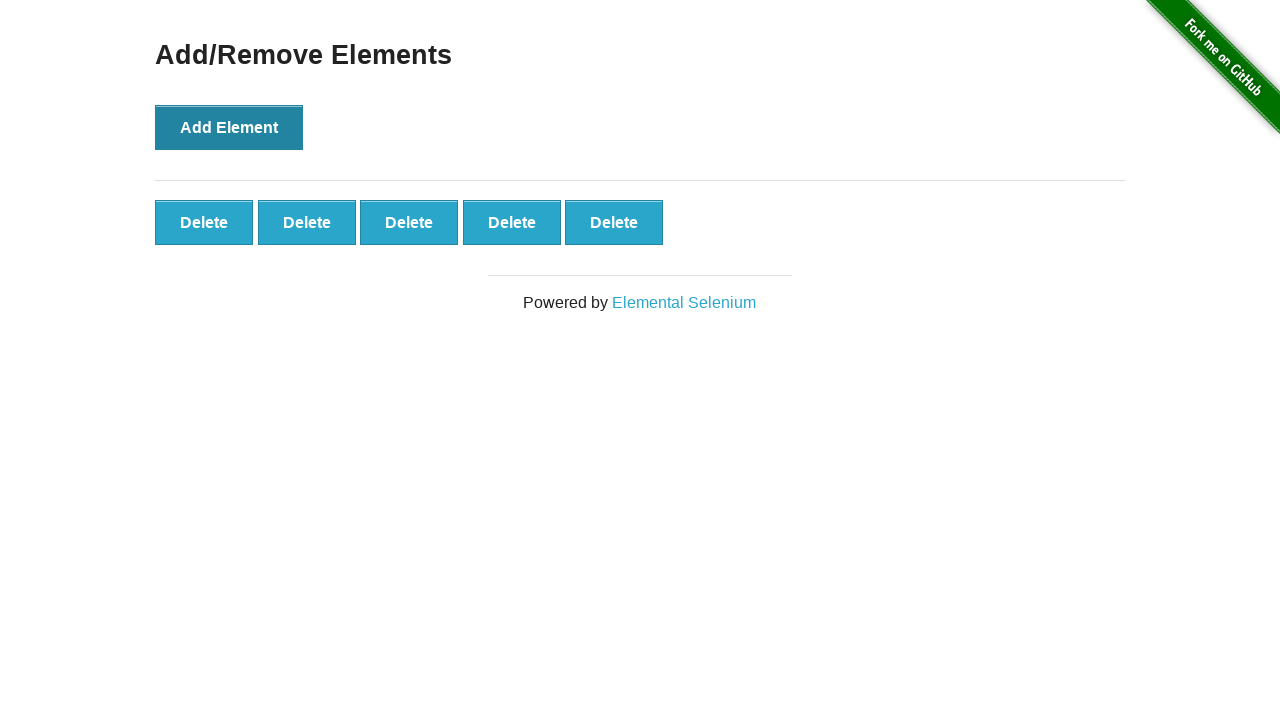

Clicked Add Element button (iteration 6/10) at (229, 127) on xpath=/html/body/div[2]/div/div/button
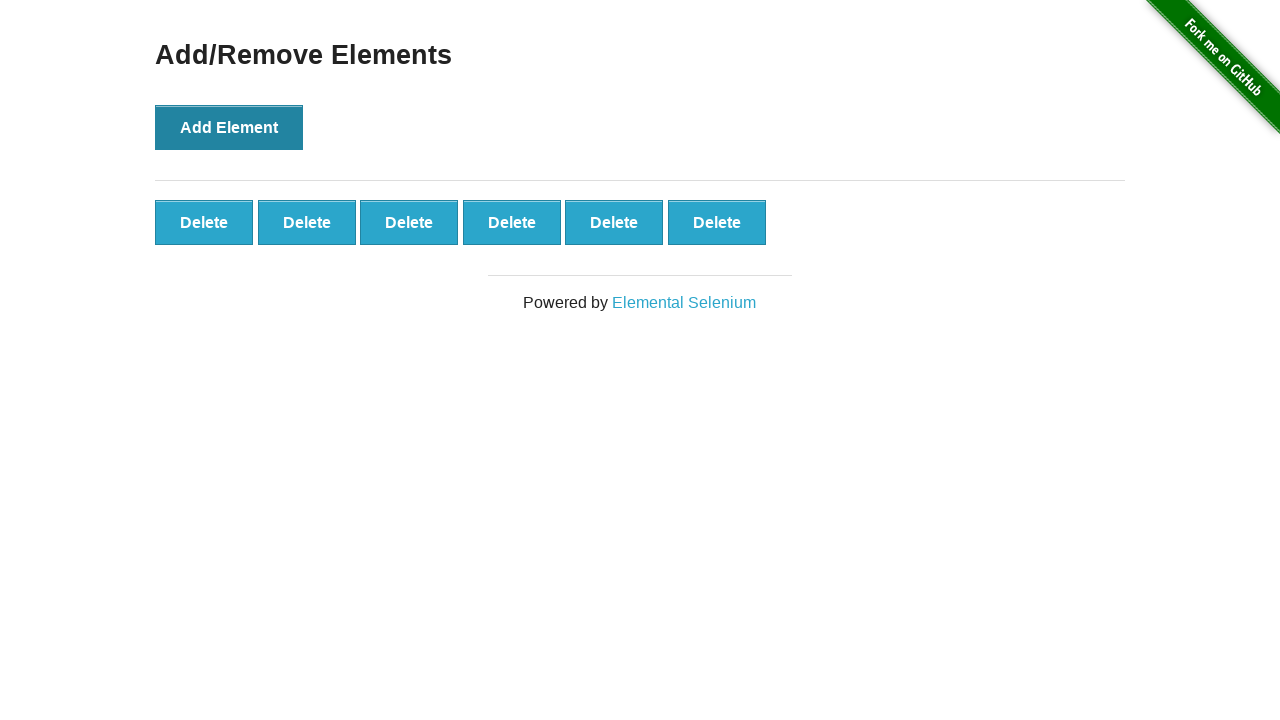

Clicked Add Element button (iteration 7/10) at (229, 127) on xpath=/html/body/div[2]/div/div/button
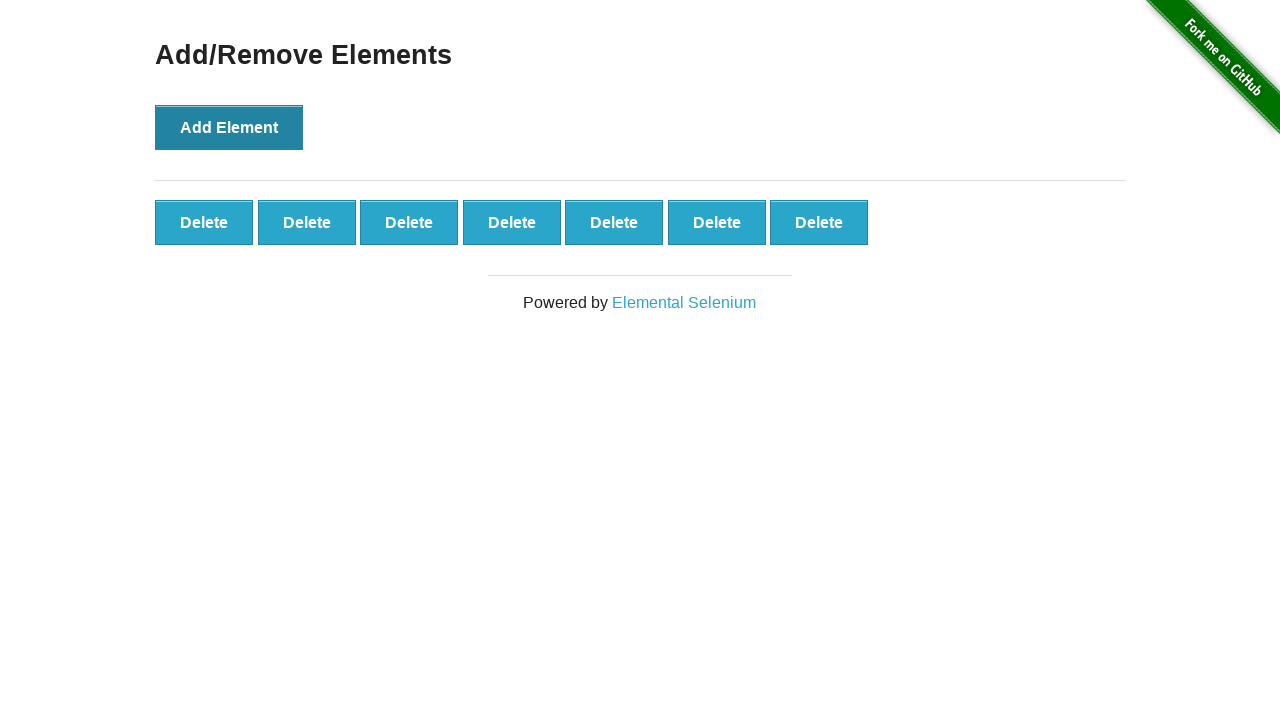

Clicked Add Element button (iteration 8/10) at (229, 127) on xpath=/html/body/div[2]/div/div/button
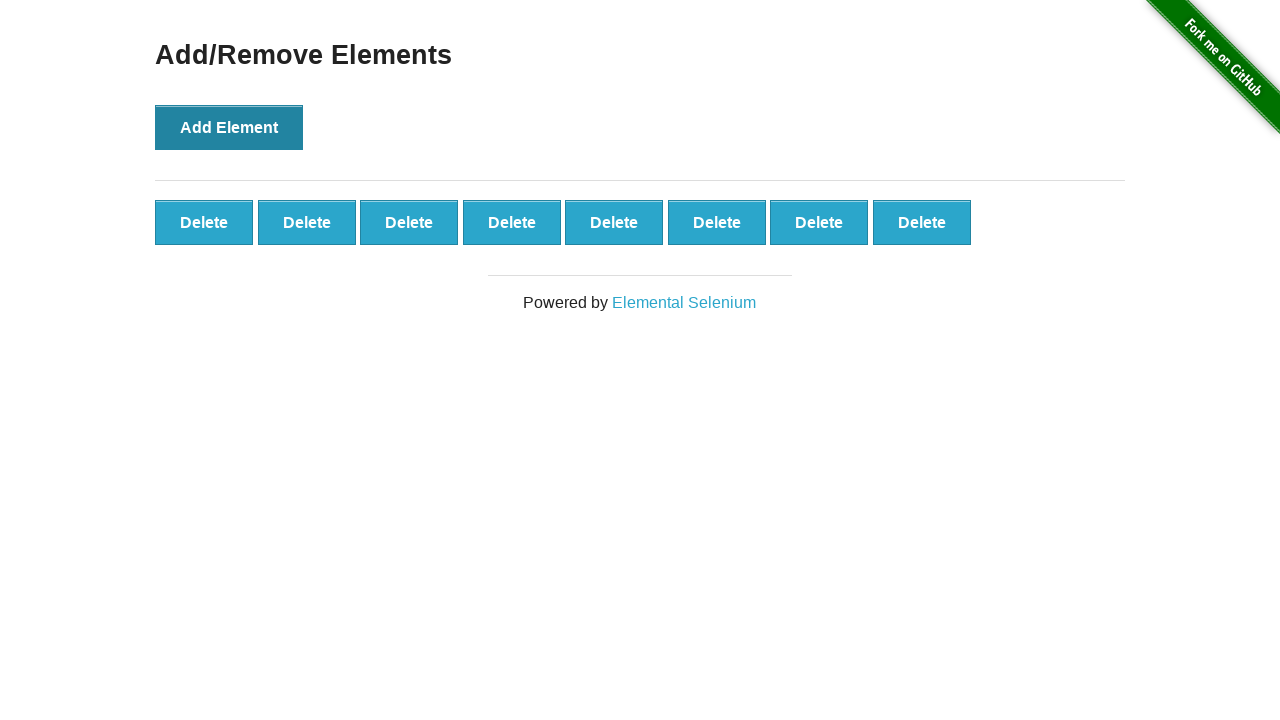

Clicked Add Element button (iteration 9/10) at (229, 127) on xpath=/html/body/div[2]/div/div/button
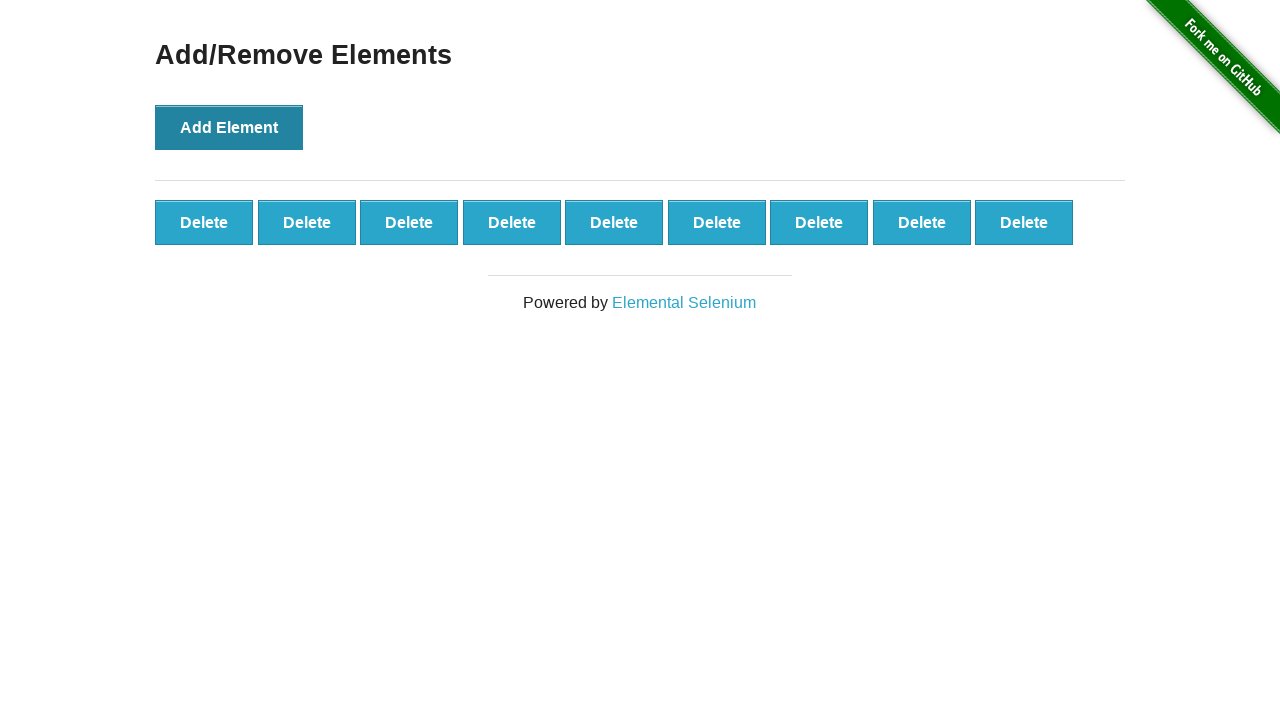

Clicked Add Element button (iteration 10/10) at (229, 127) on xpath=/html/body/div[2]/div/div/button
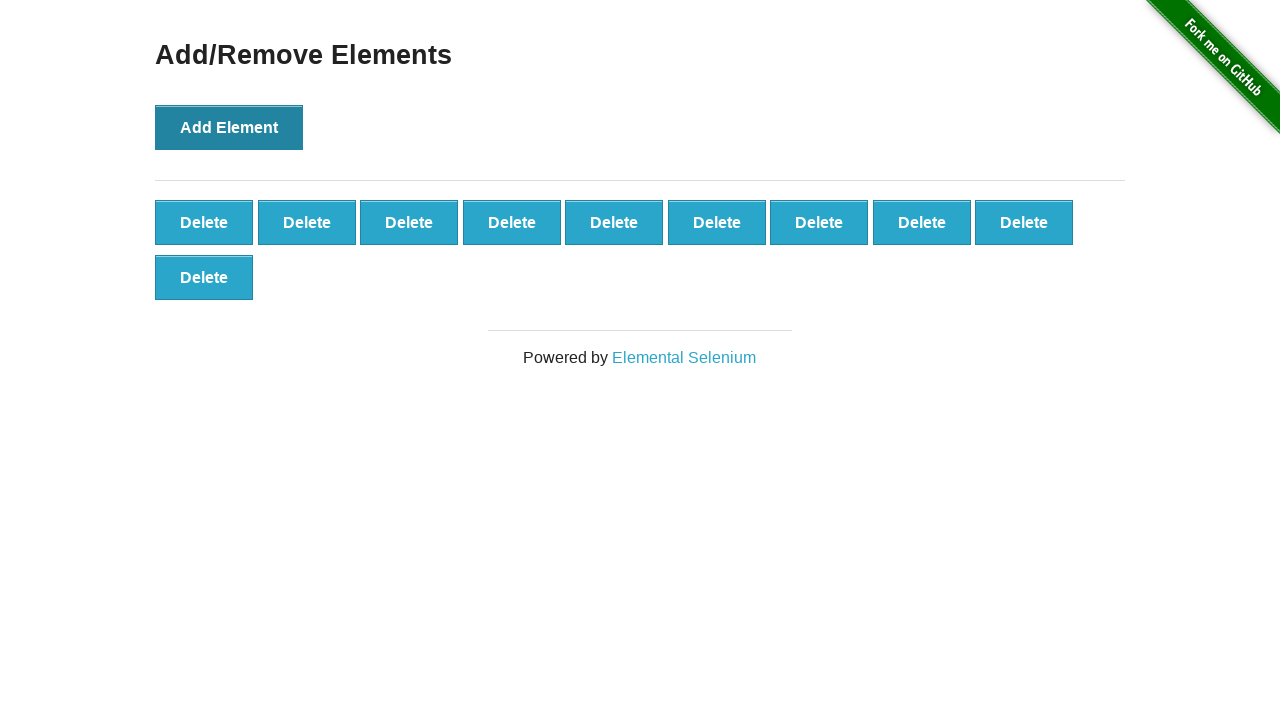

All dynamically created elements are now visible
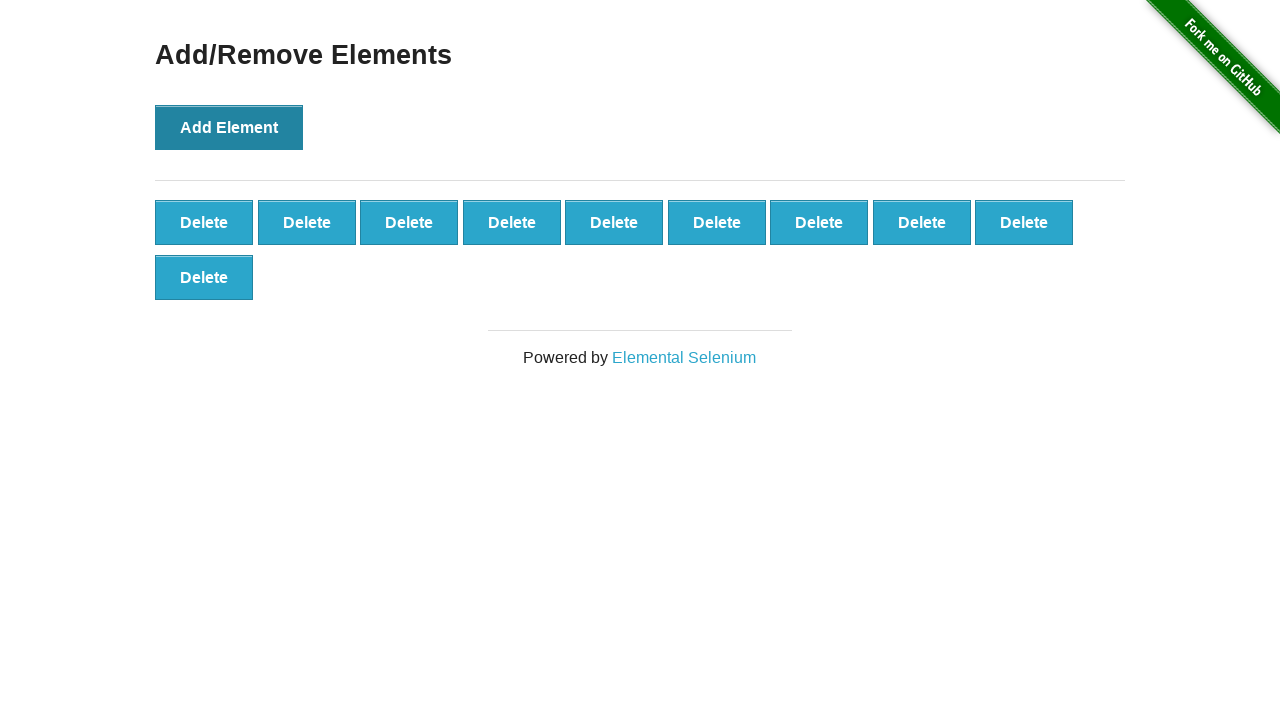

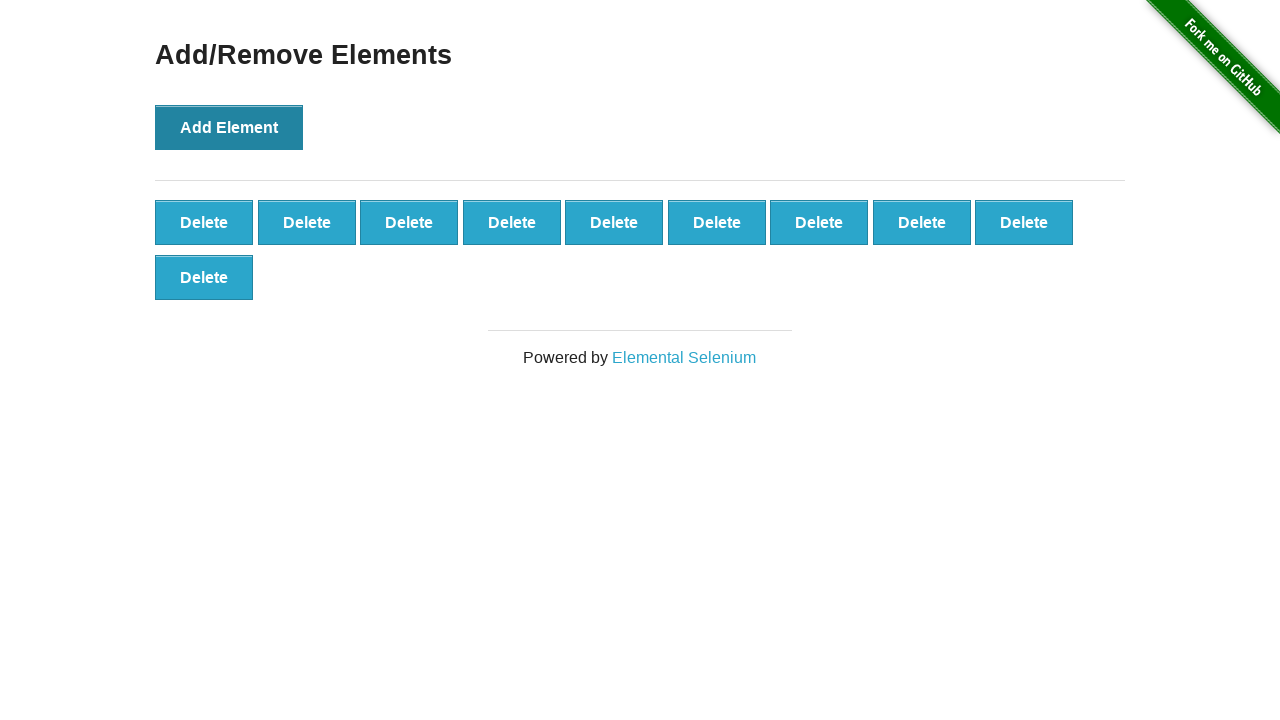